Opens the Tricentis website homepage and maximizes the browser window to verify the page loads correctly.

Starting URL: https://www.tricentis.com/

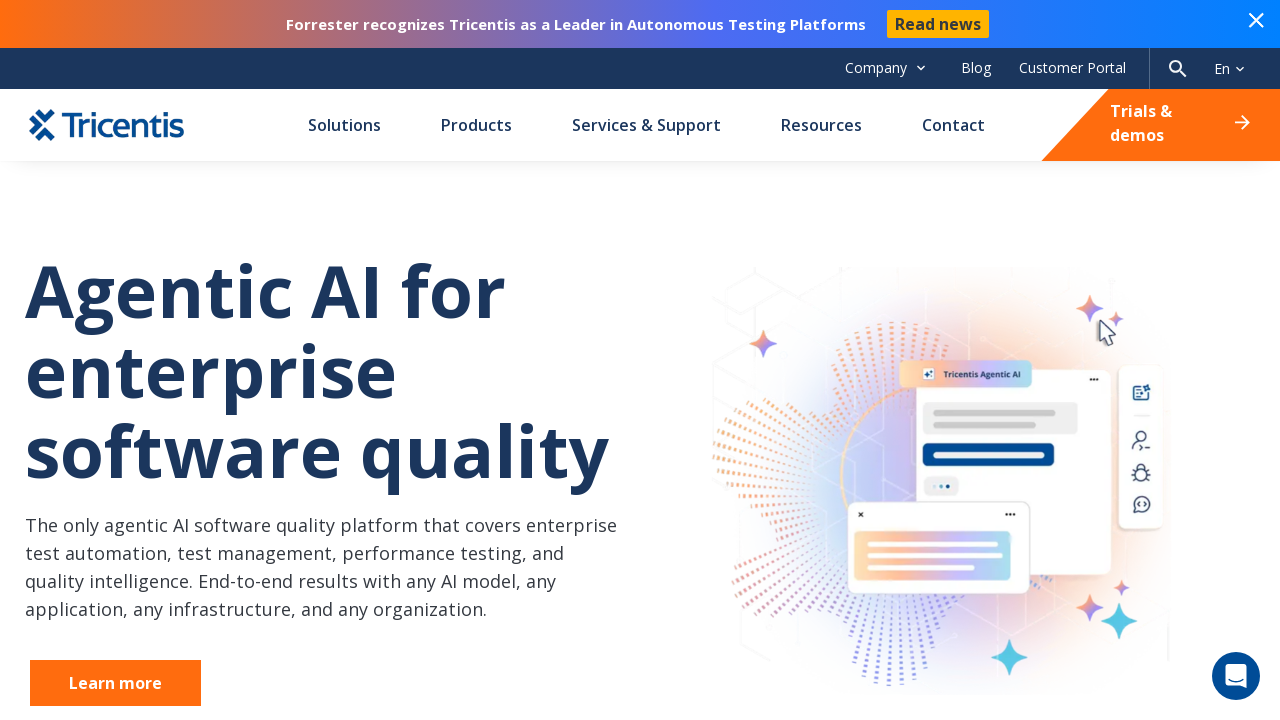

Navigated to Tricentis website homepage
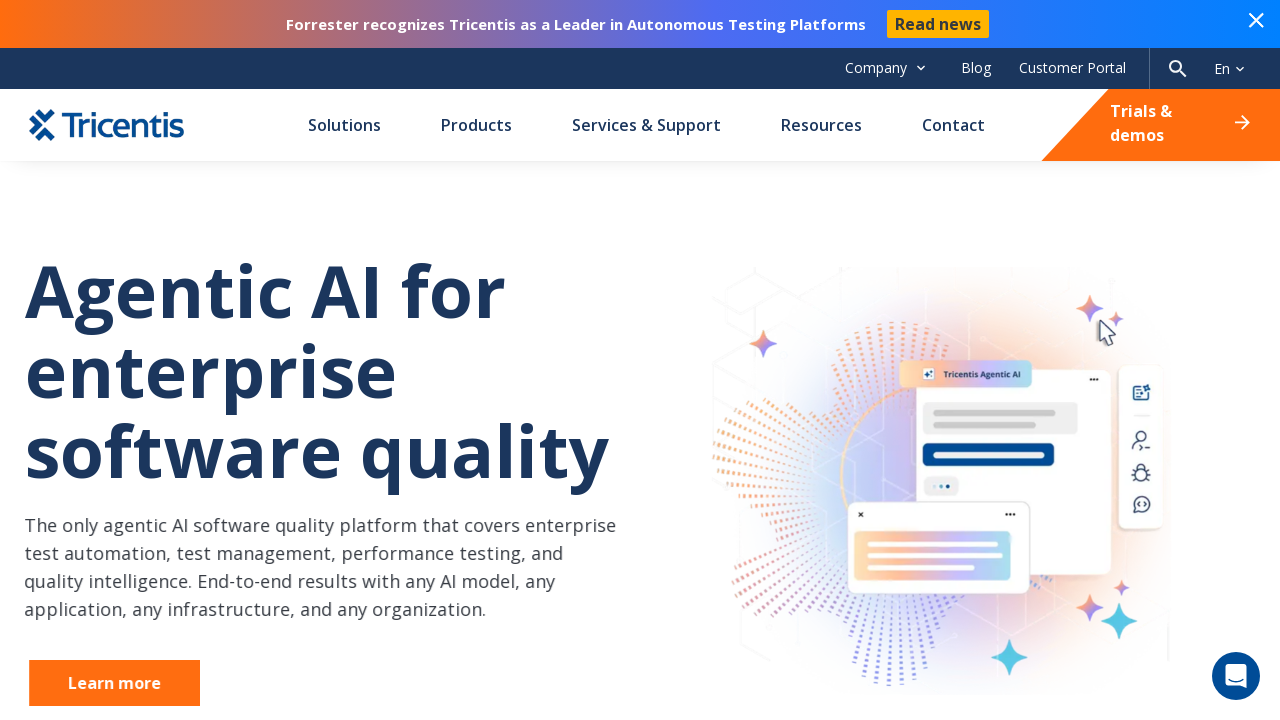

Set viewport size to 1920x1080 to maximize browser window
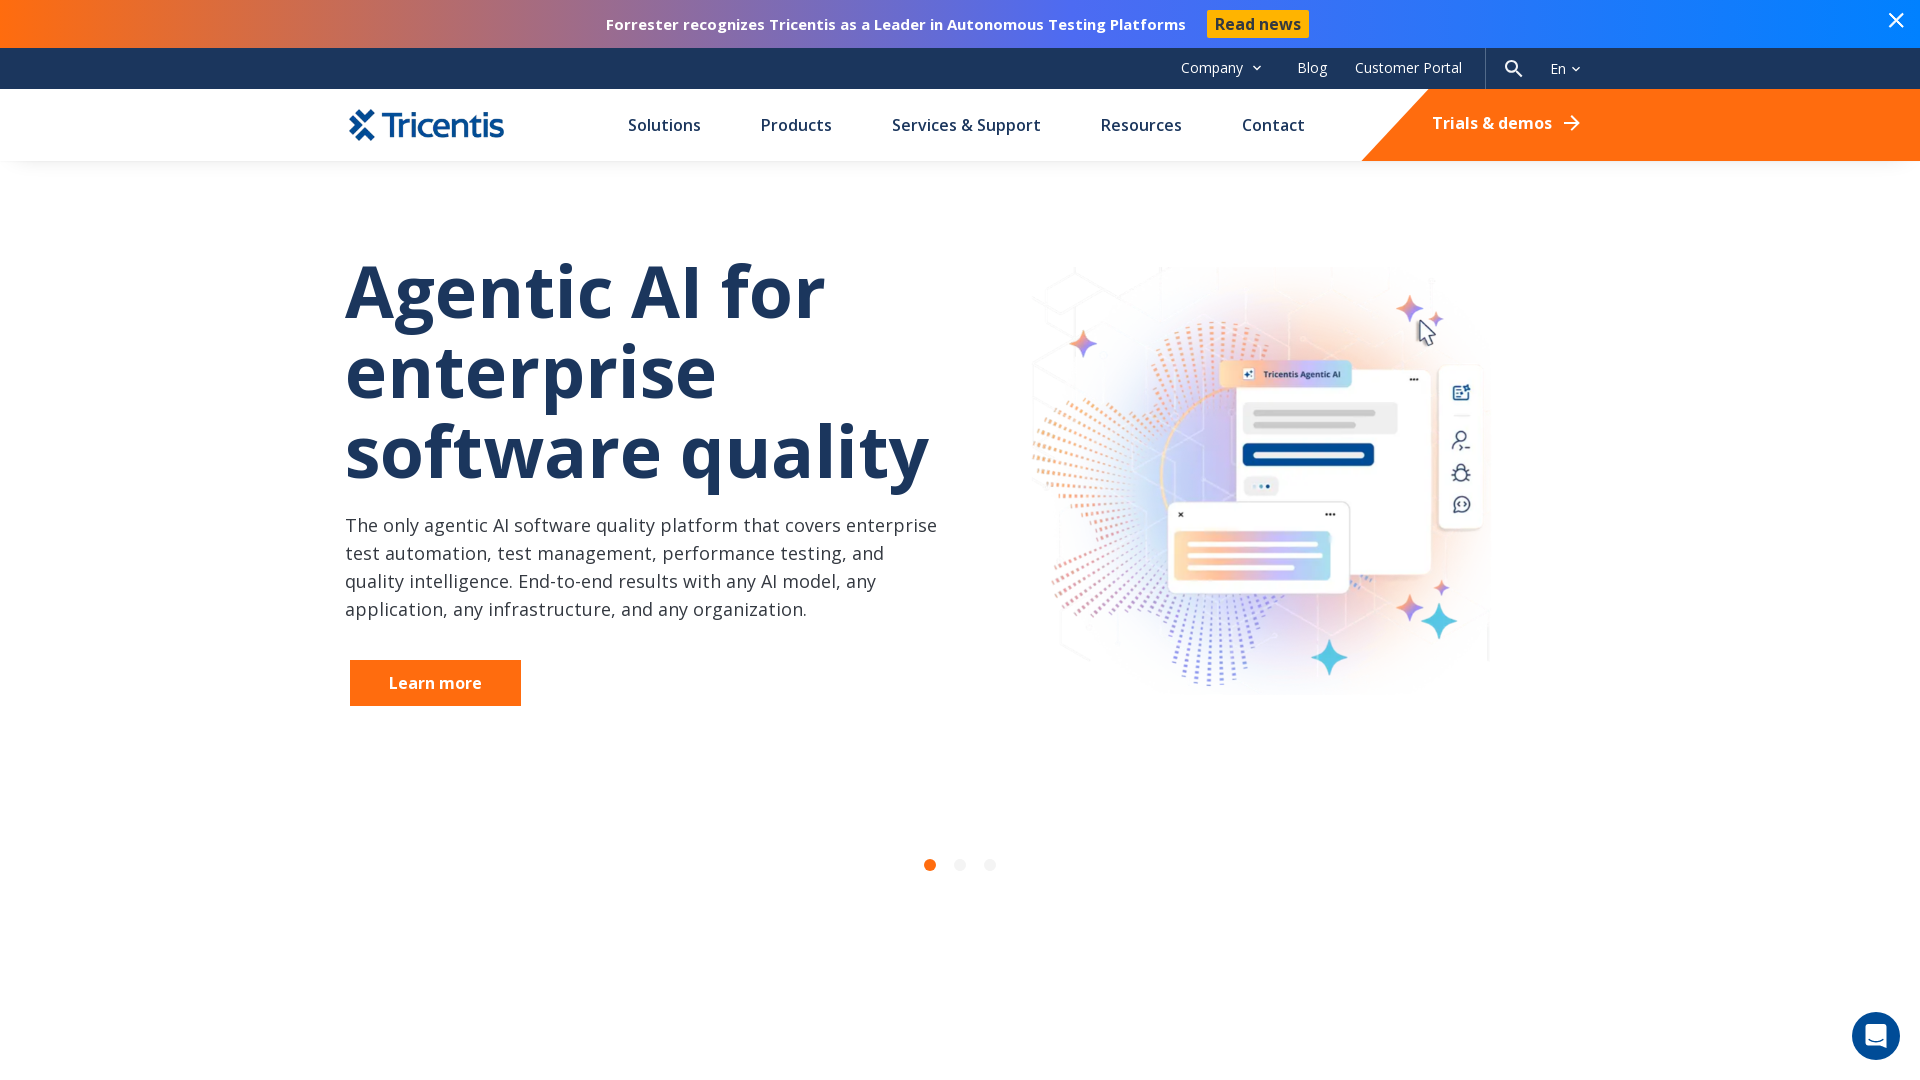

Page DOM content loaded successfully
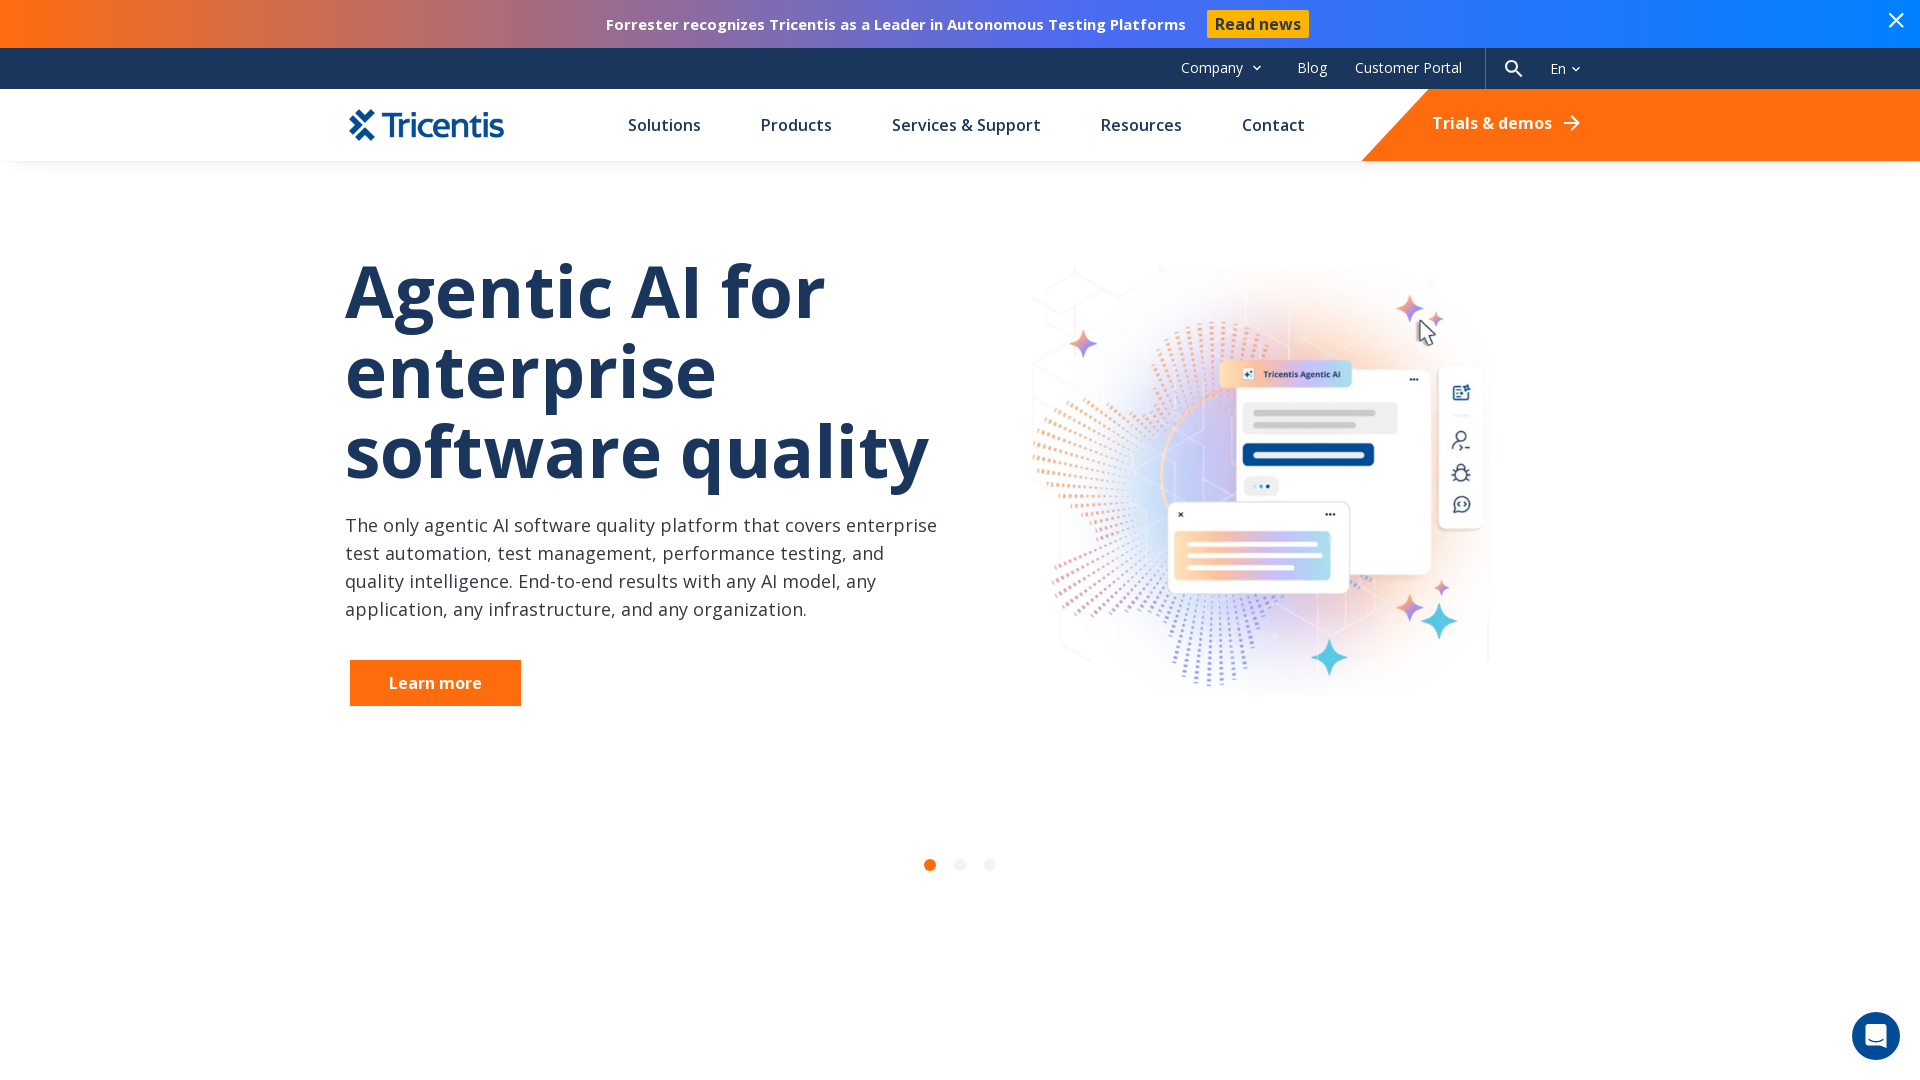

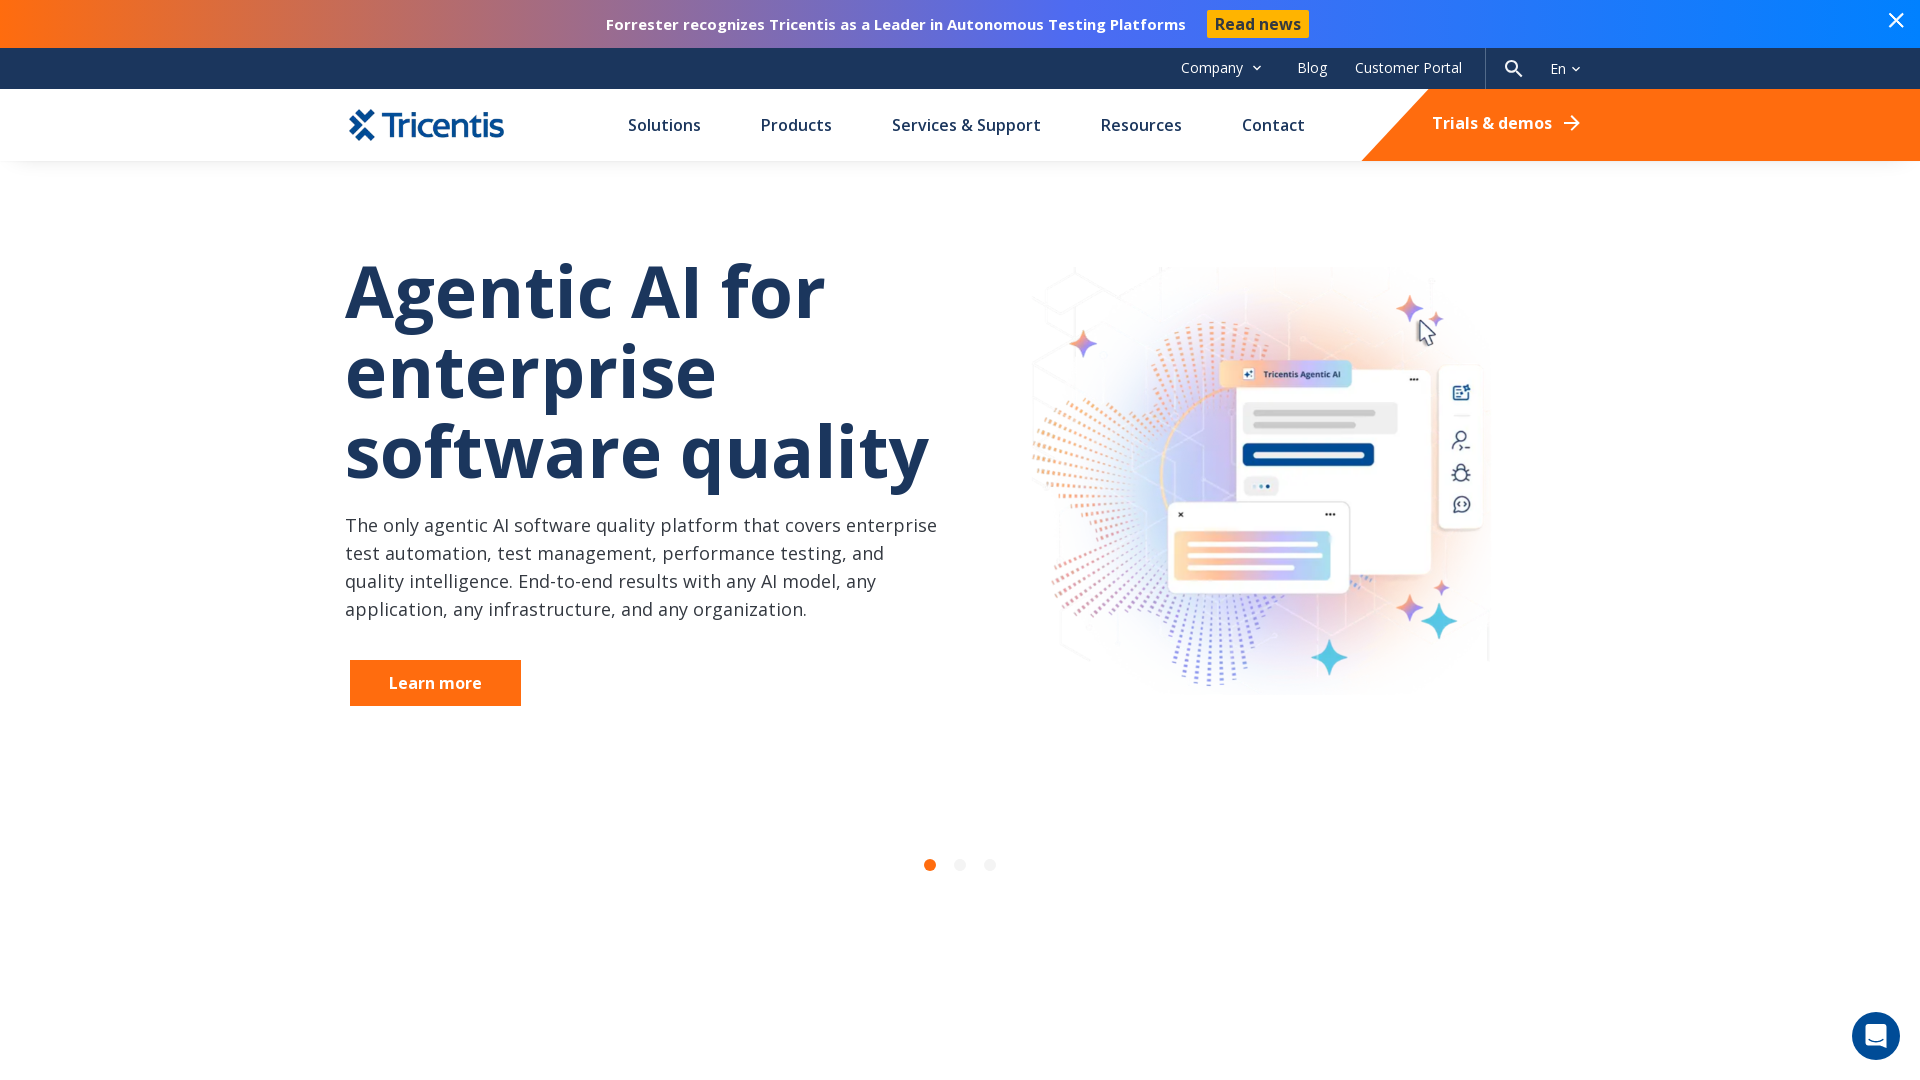